Tests that edits are saved when the input loses focus (blur event)

Starting URL: https://demo.playwright.dev/todomvc

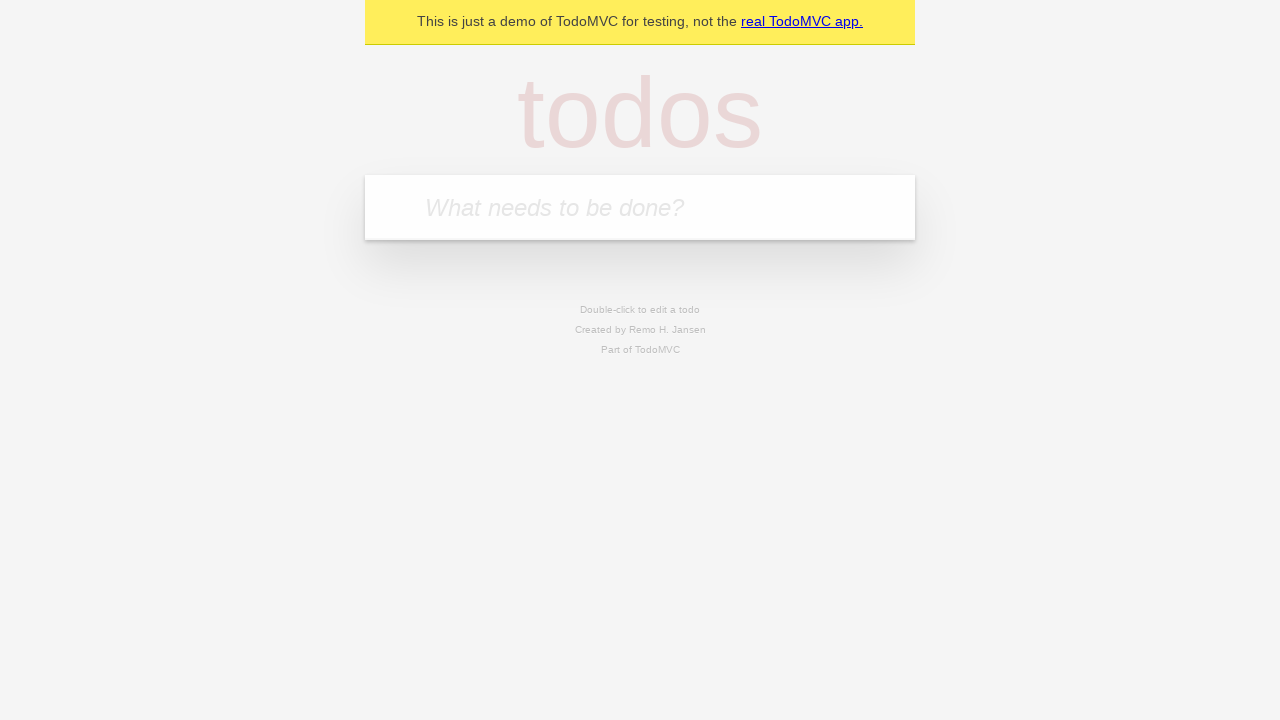

Filled new todo input with 'buy some cheese' on internal:attr=[placeholder="What needs to be done?"i]
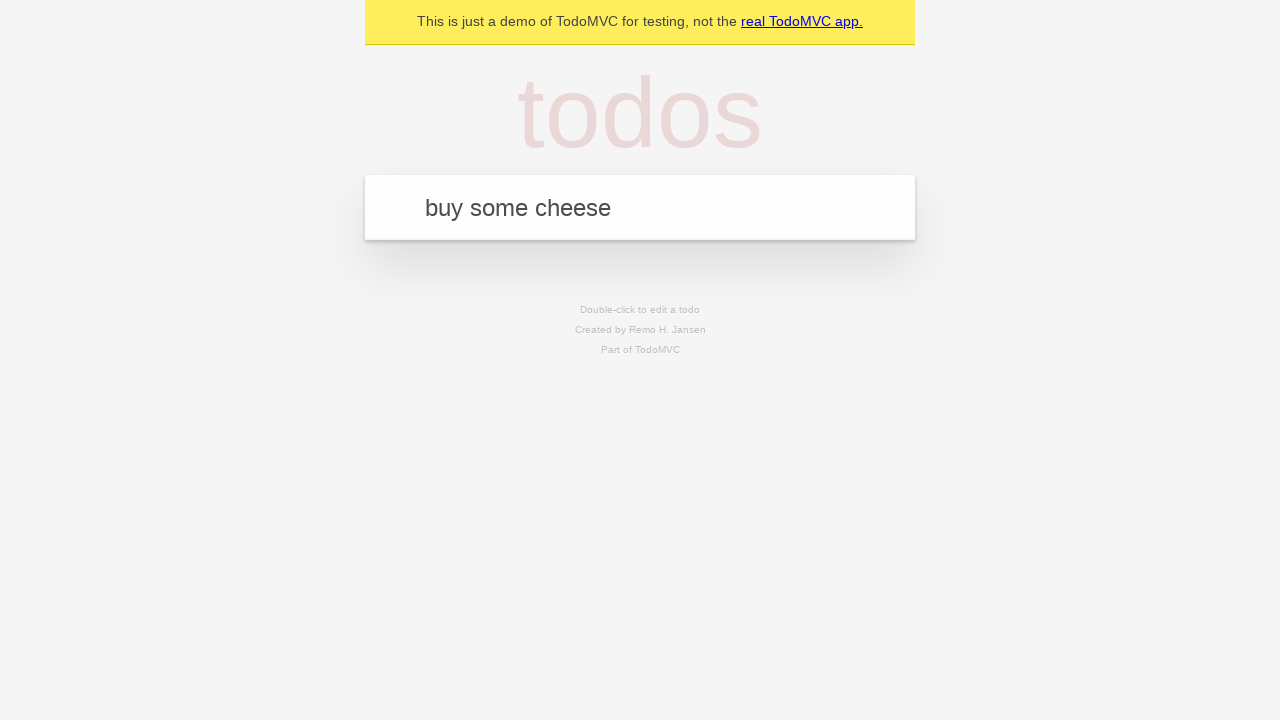

Pressed Enter to create todo 'buy some cheese' on internal:attr=[placeholder="What needs to be done?"i]
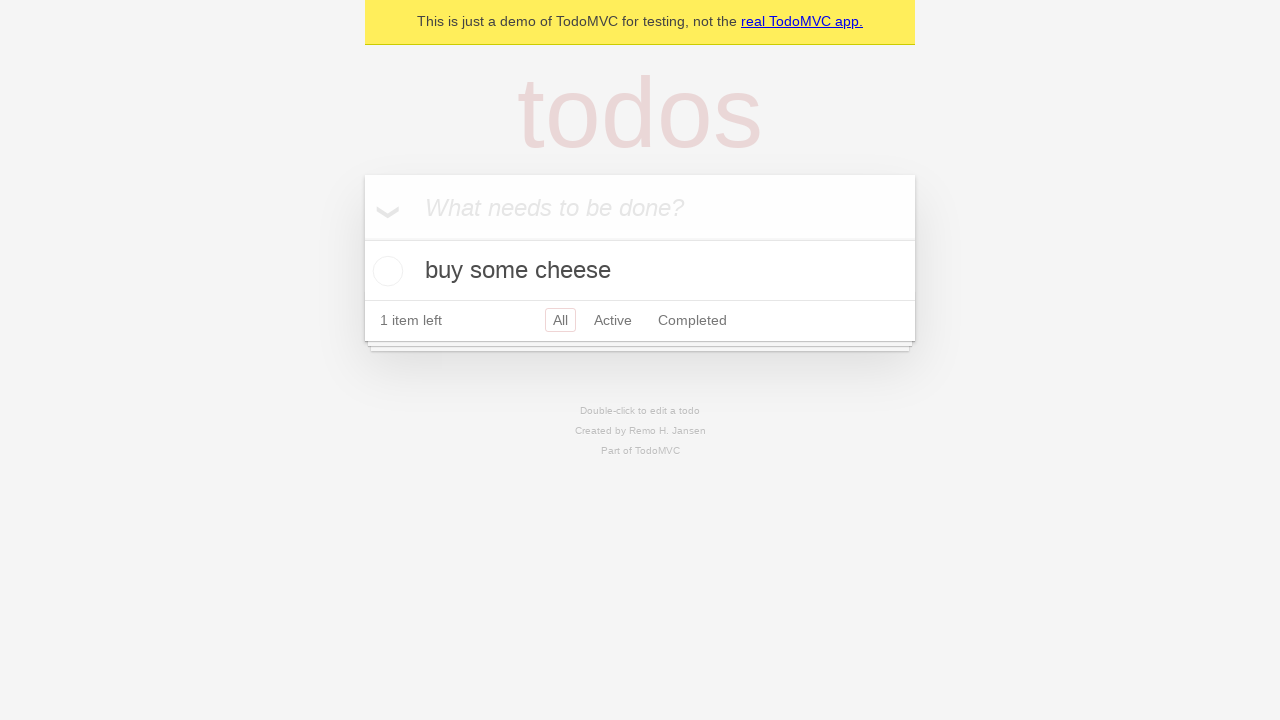

Filled new todo input with 'feed the cat' on internal:attr=[placeholder="What needs to be done?"i]
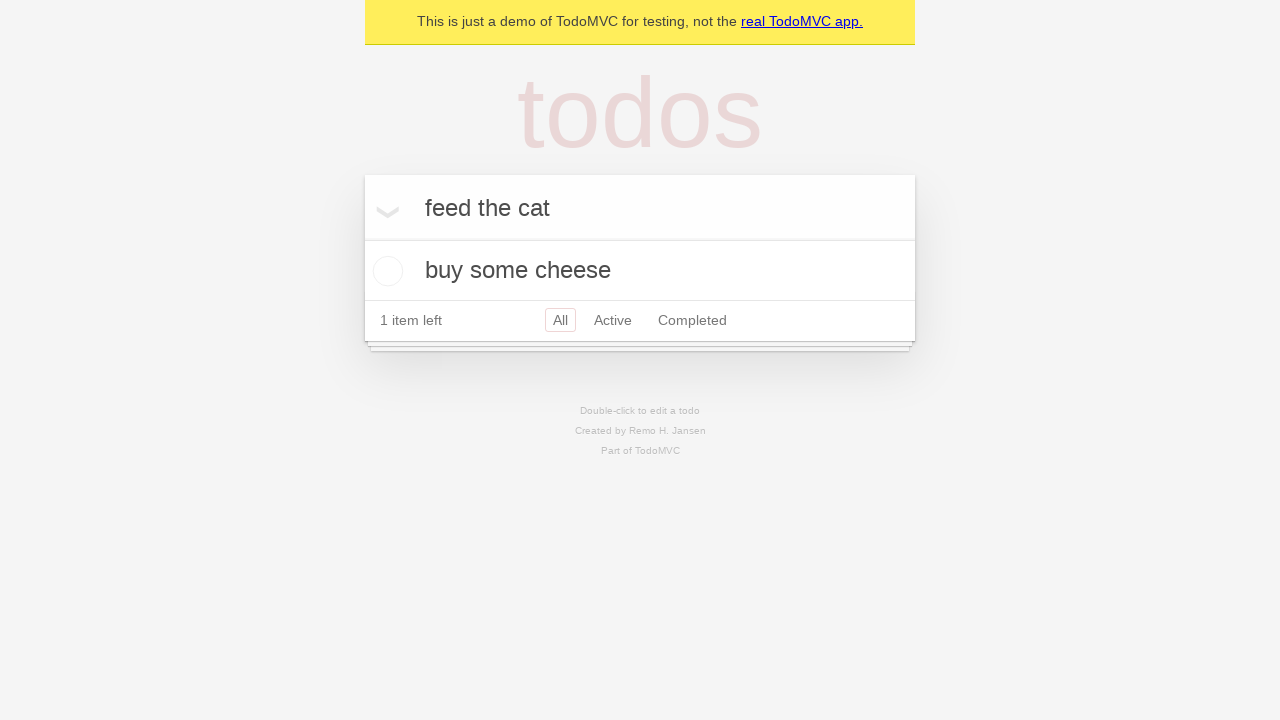

Pressed Enter to create todo 'feed the cat' on internal:attr=[placeholder="What needs to be done?"i]
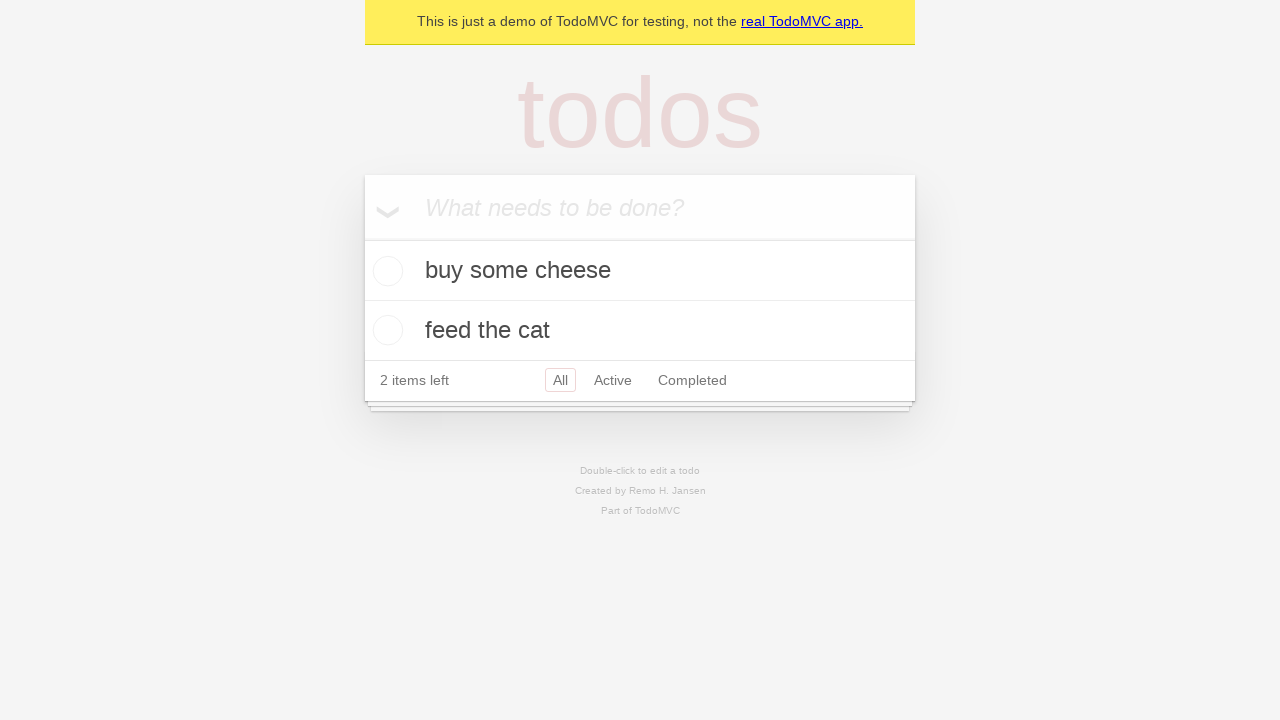

Filled new todo input with 'book a doctors appointment' on internal:attr=[placeholder="What needs to be done?"i]
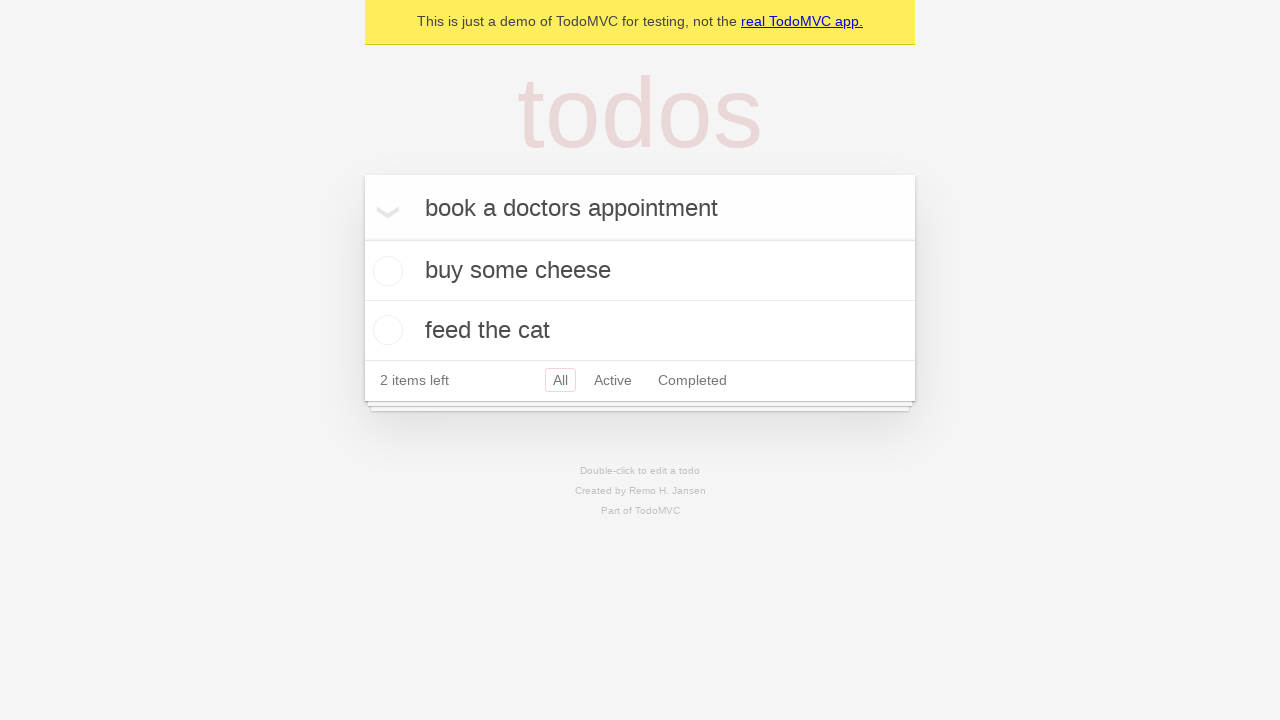

Pressed Enter to create todo 'book a doctors appointment' on internal:attr=[placeholder="What needs to be done?"i]
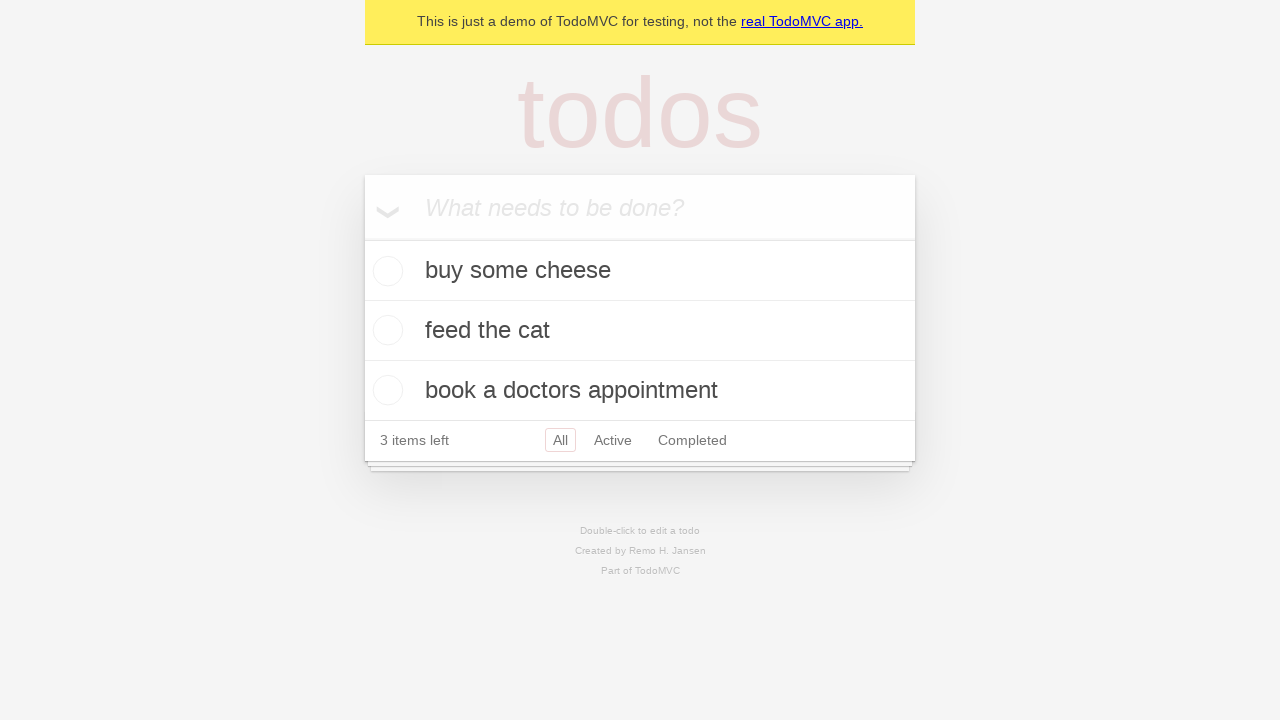

Double-clicked on second todo to enter edit mode at (640, 331) on internal:testid=[data-testid="todo-item"s] >> nth=1
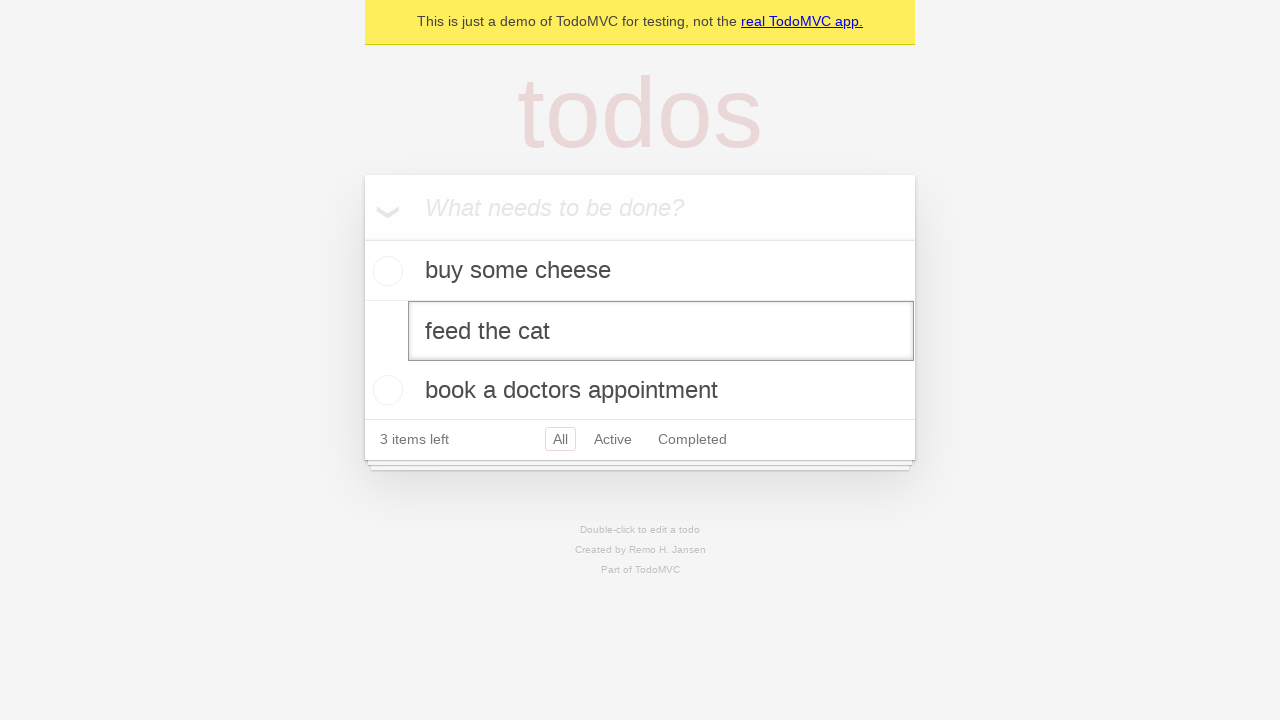

Filled edit input with 'buy some sausages' on internal:testid=[data-testid="todo-item"s] >> nth=1 >> internal:role=textbox[nam
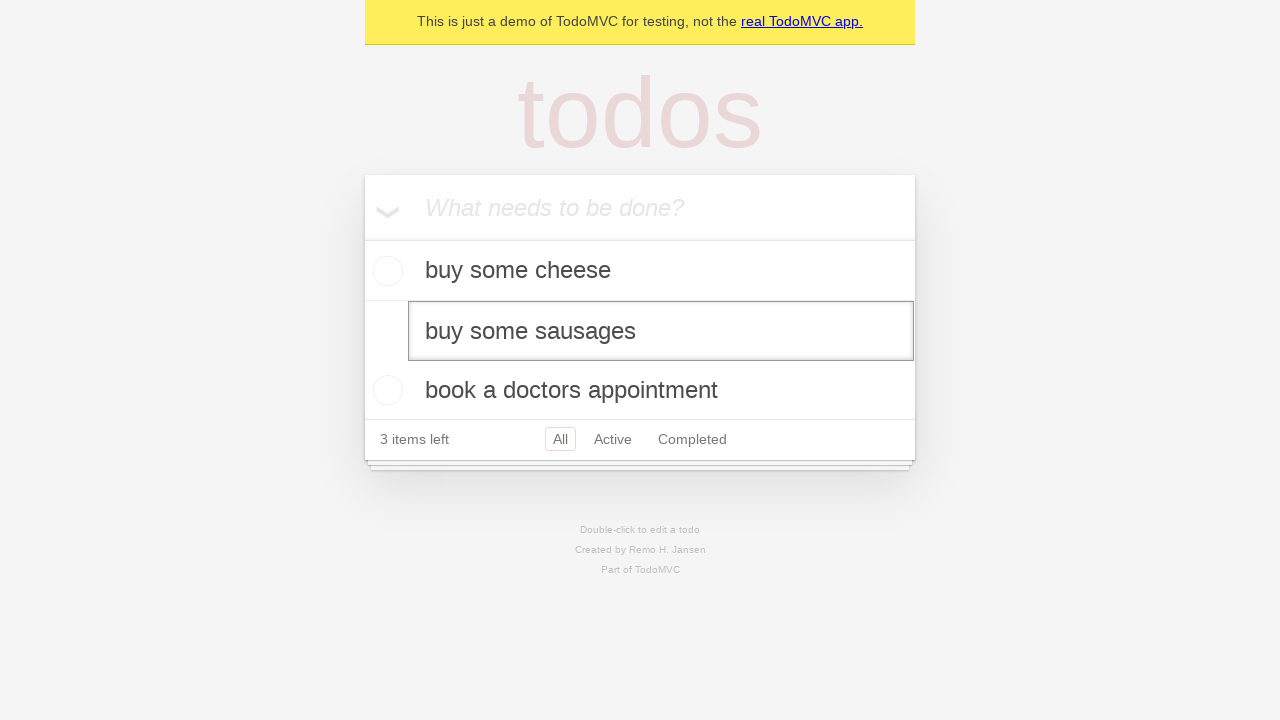

Triggered blur event to save edit
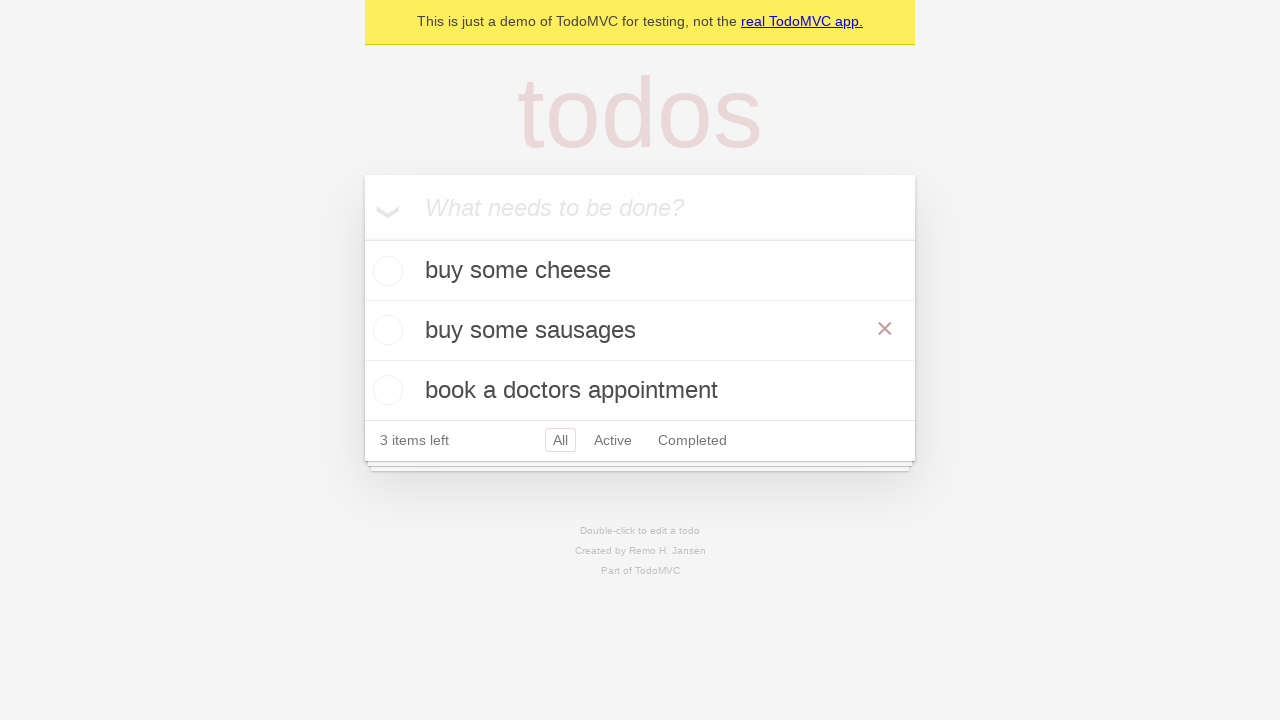

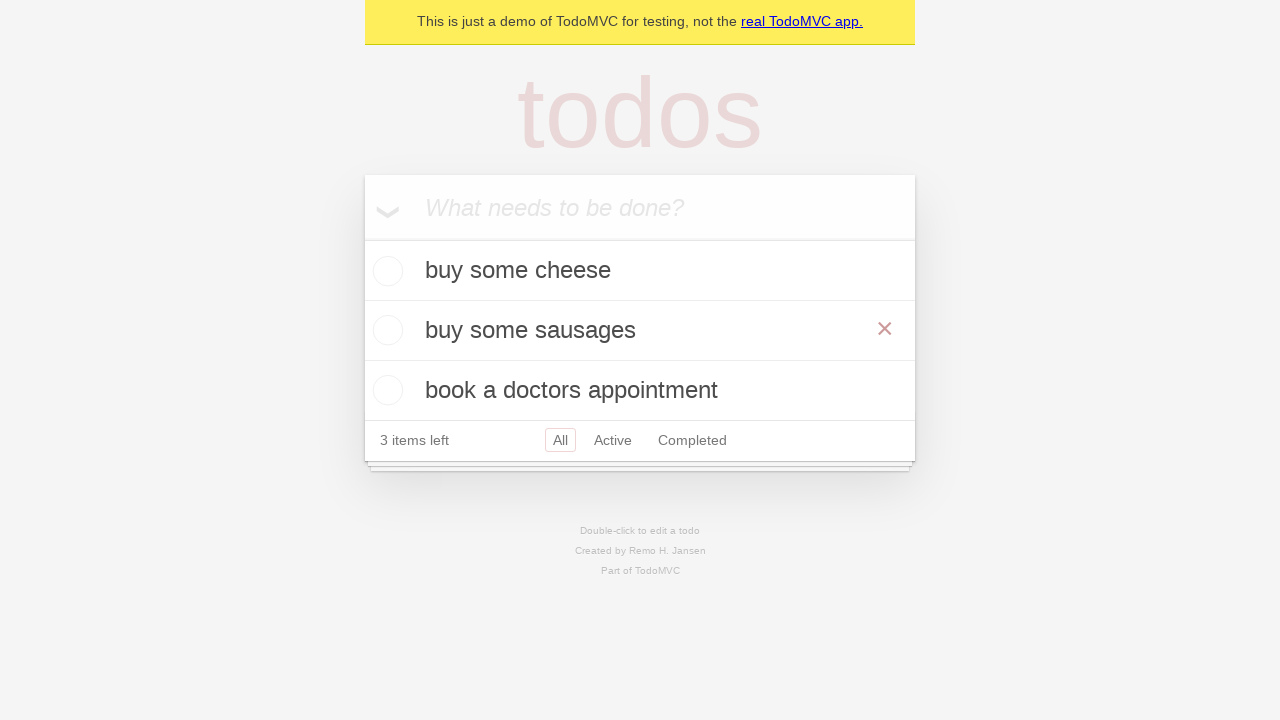